Tests a registration form by filling in name, surname, and email fields, then submitting and verifying the success message appears.

Starting URL: http://suninjuly.github.io/registration1.html

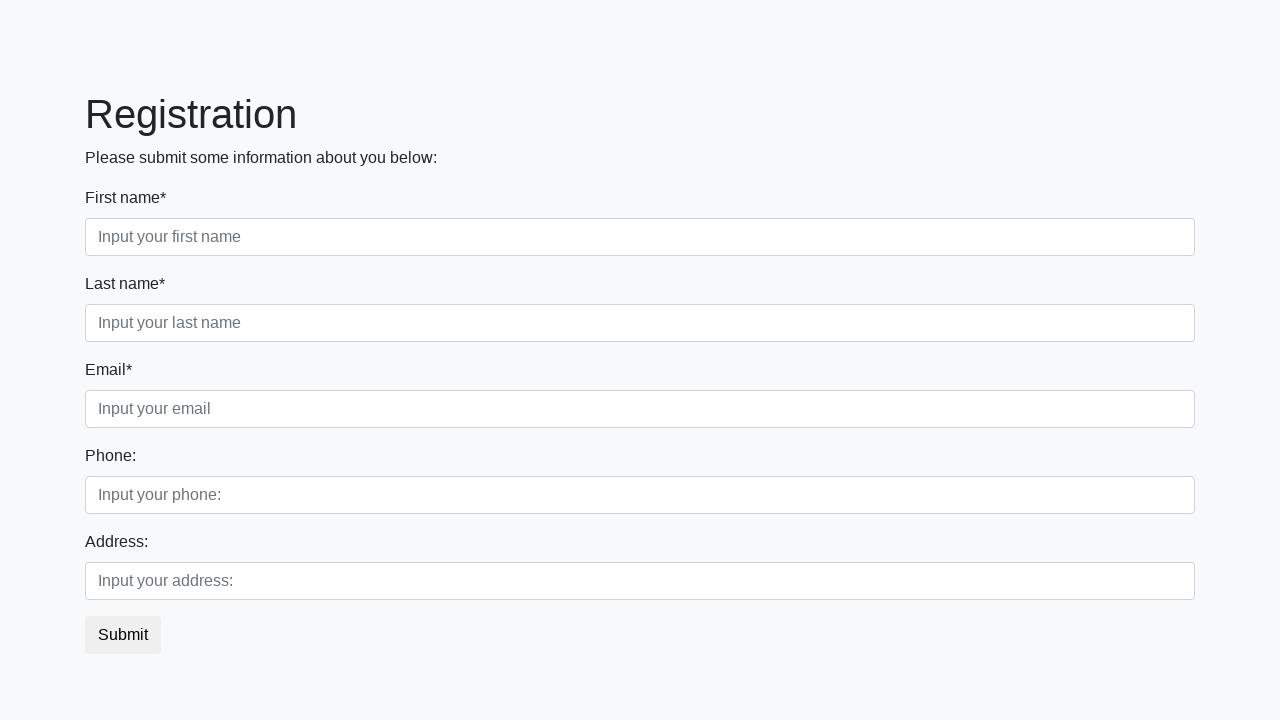

Filled first name field with 'Ivan' on .form-control.first
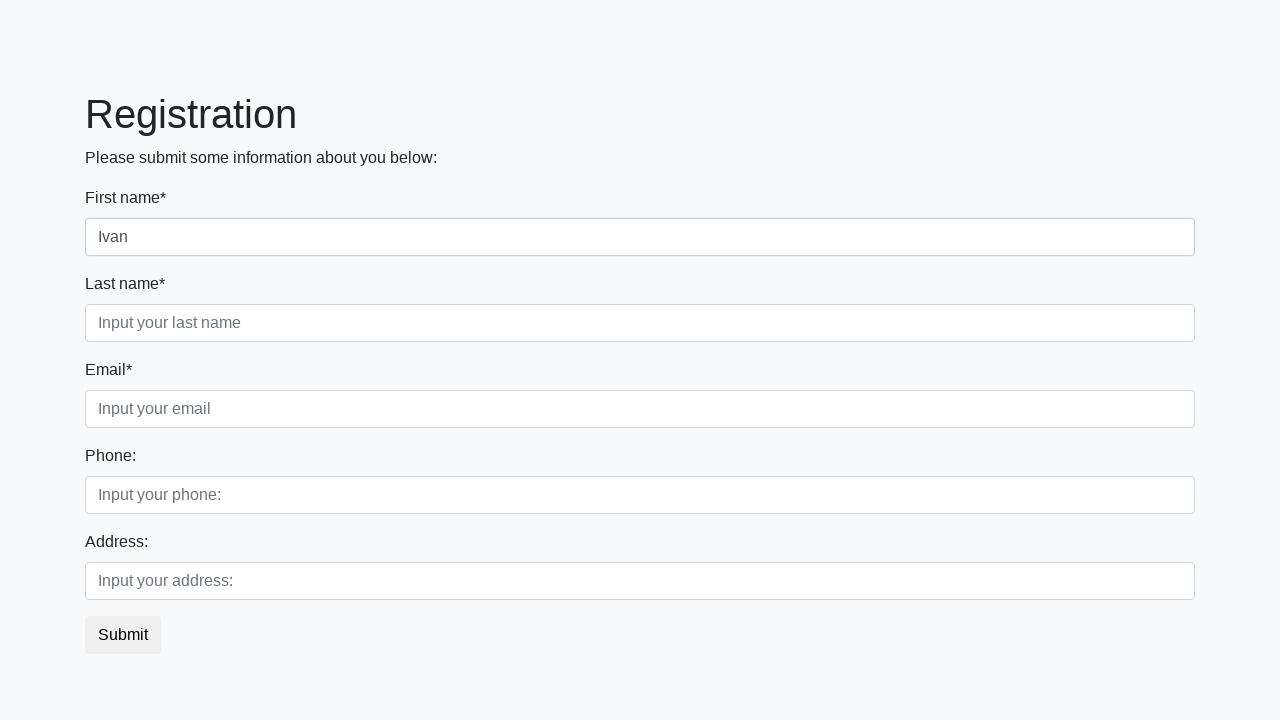

Filled surname field with 'Petrov' on .form-control.second
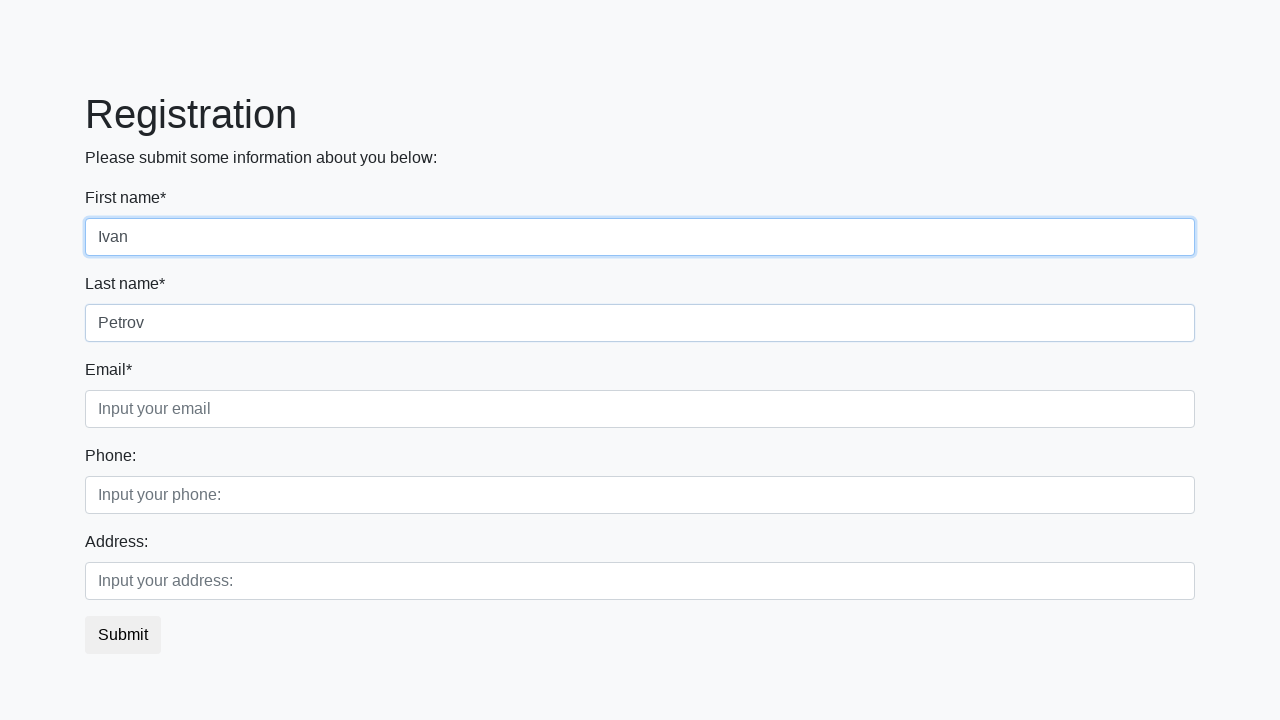

Filled email field with 'nn@mailto.plus' on .form-control.third
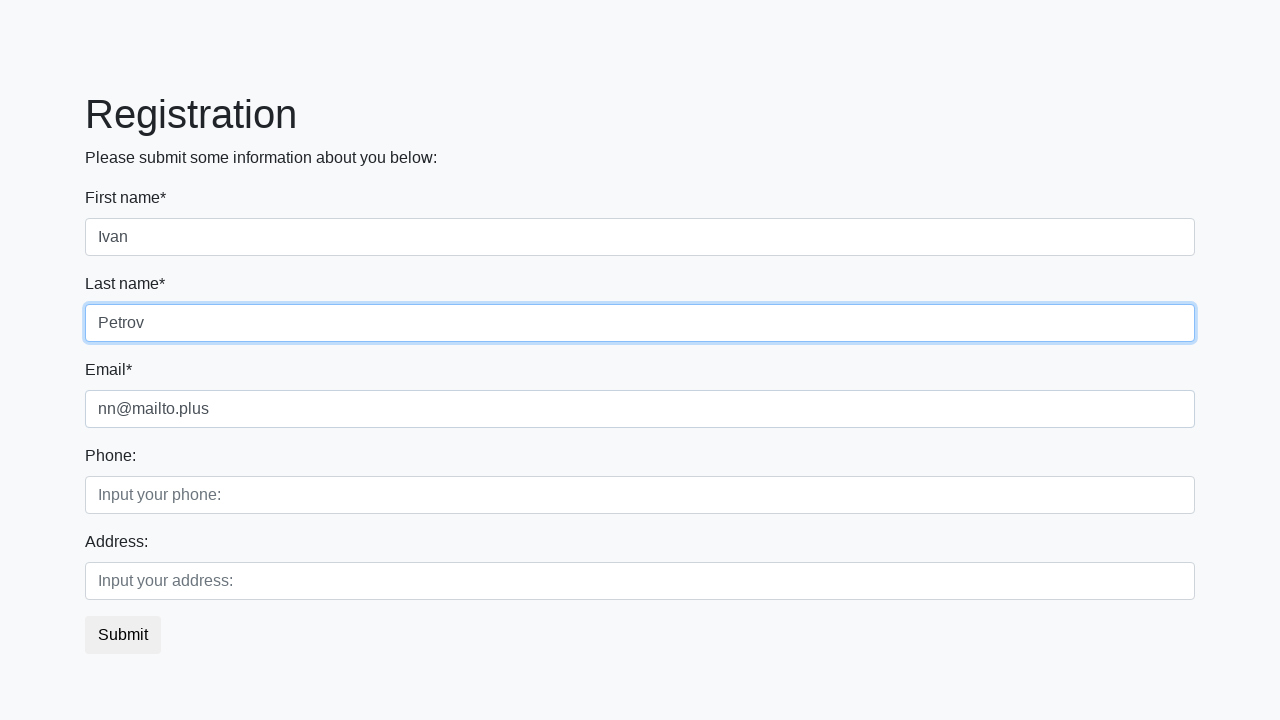

Clicked submit button at (123, 635) on button.btn
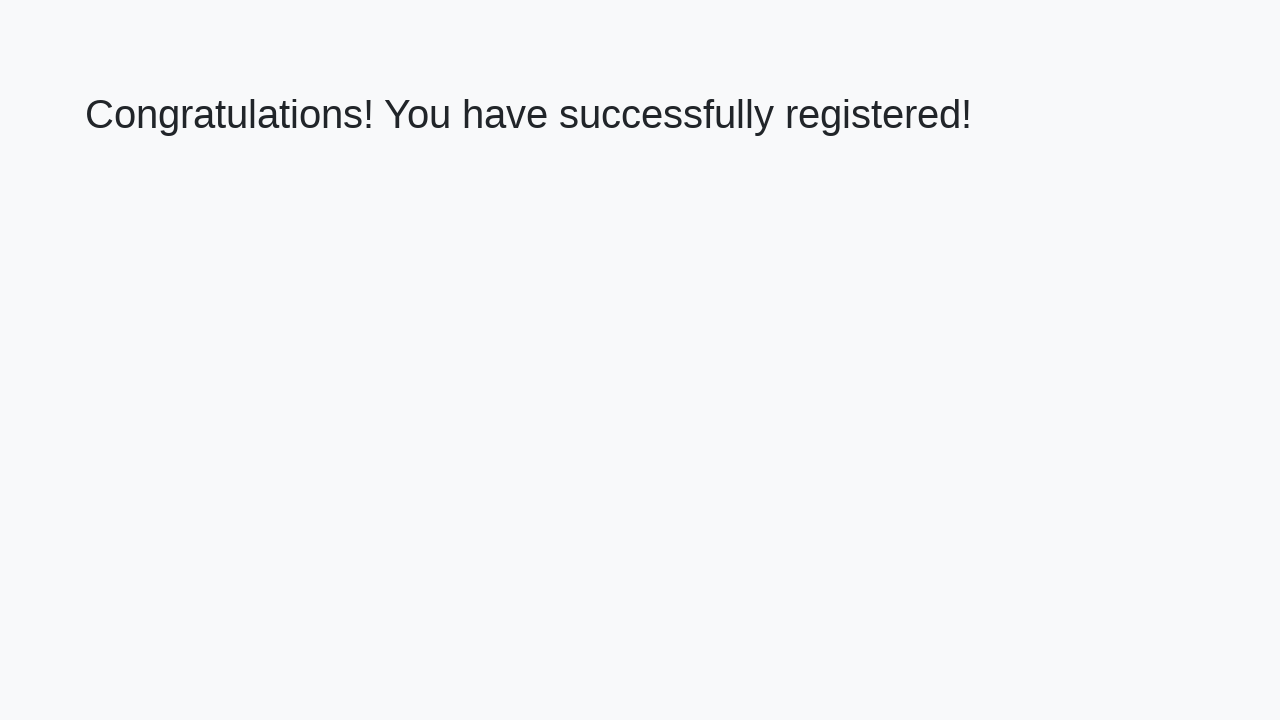

Success message heading loaded
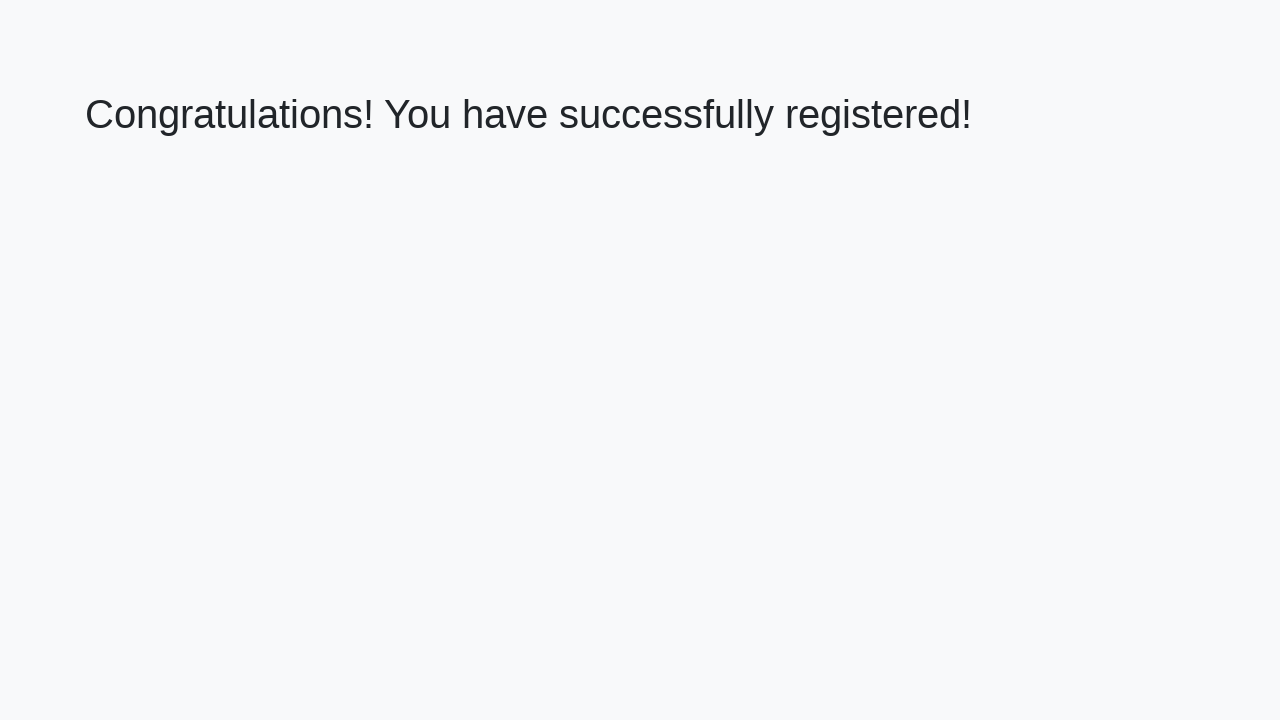

Retrieved success message: 'Congratulations! You have successfully registered!'
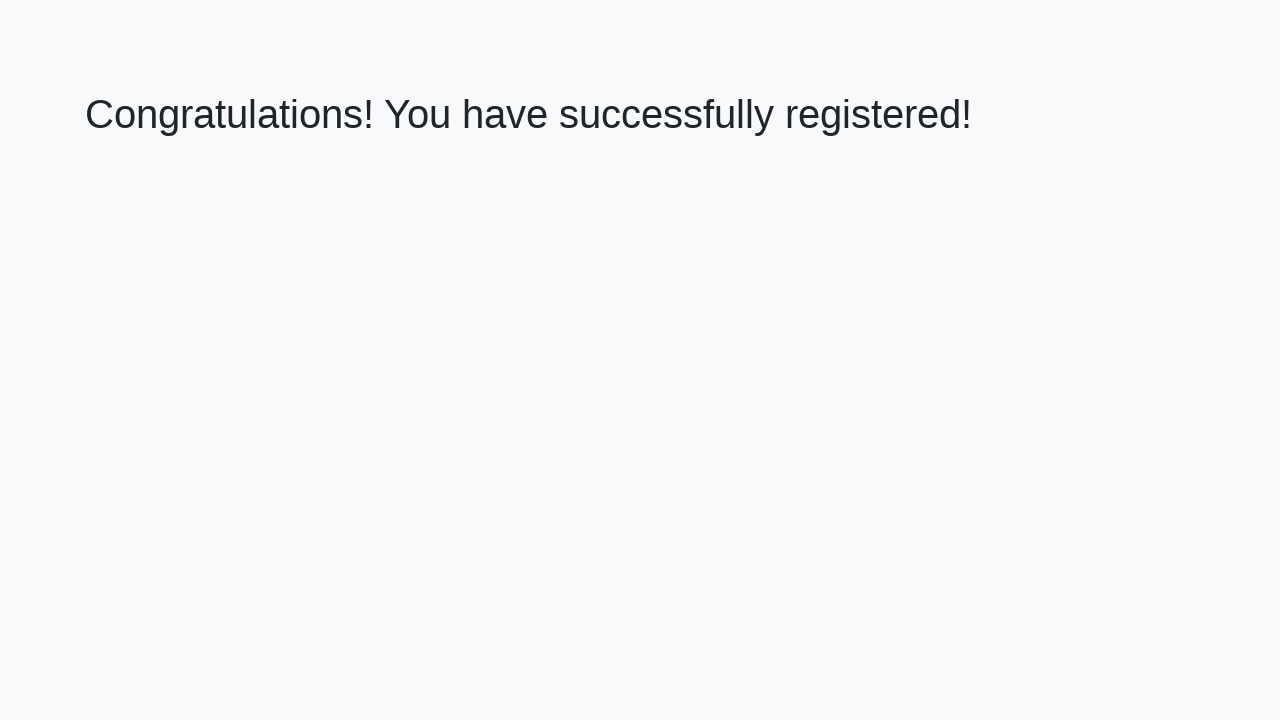

Verified success message matches expected text
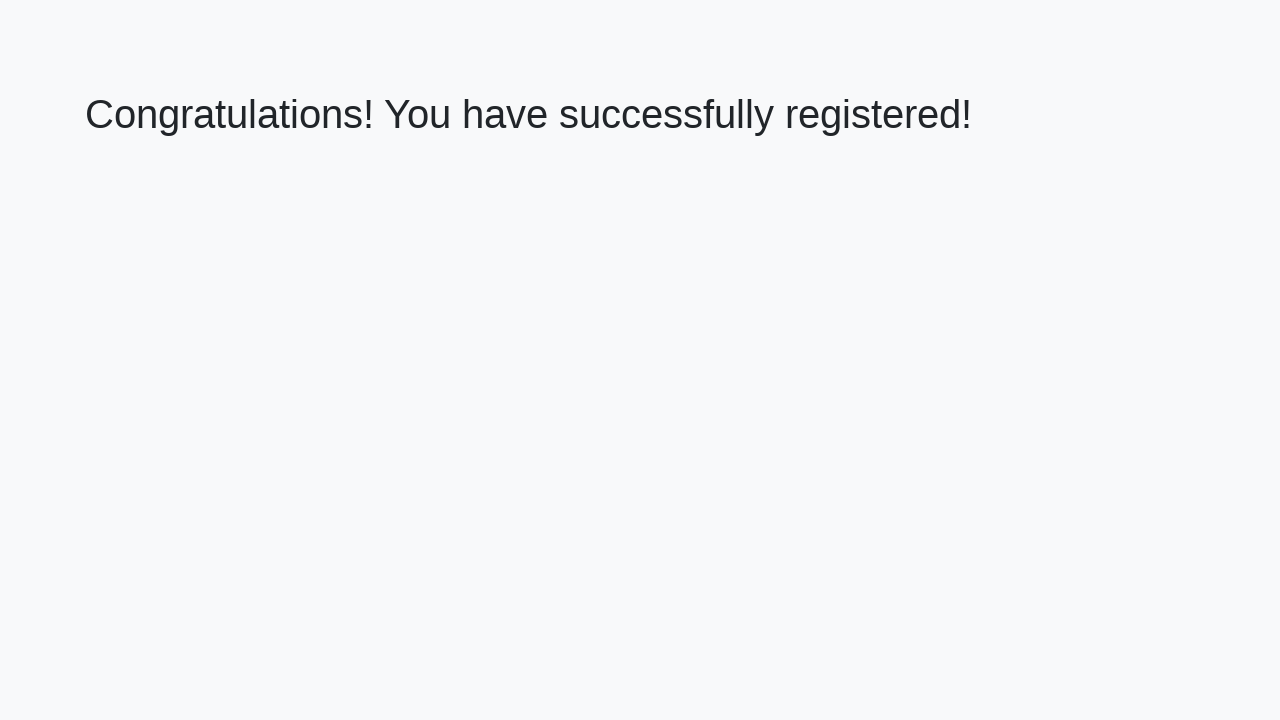

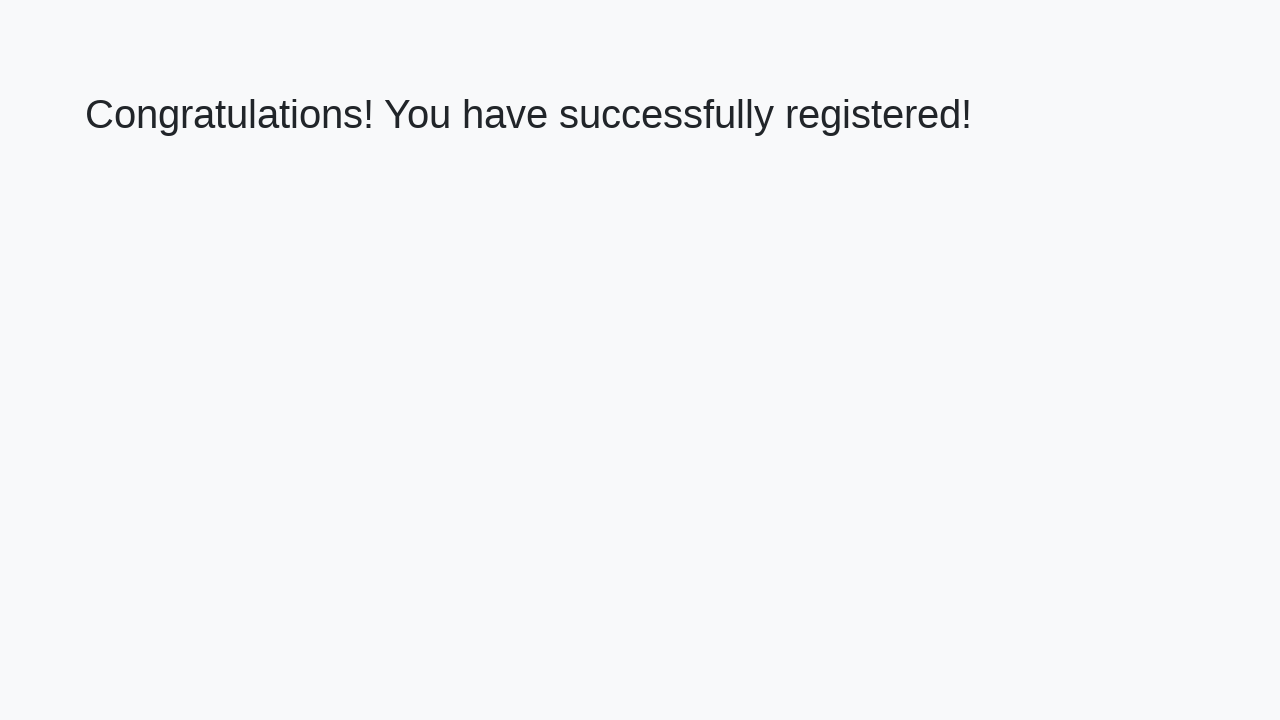